Tests the Drag & Drop Sliders feature by navigating to it and adjusting a slider to a specific value.

Starting URL: https://www.lambdatest.com/selenium-playground

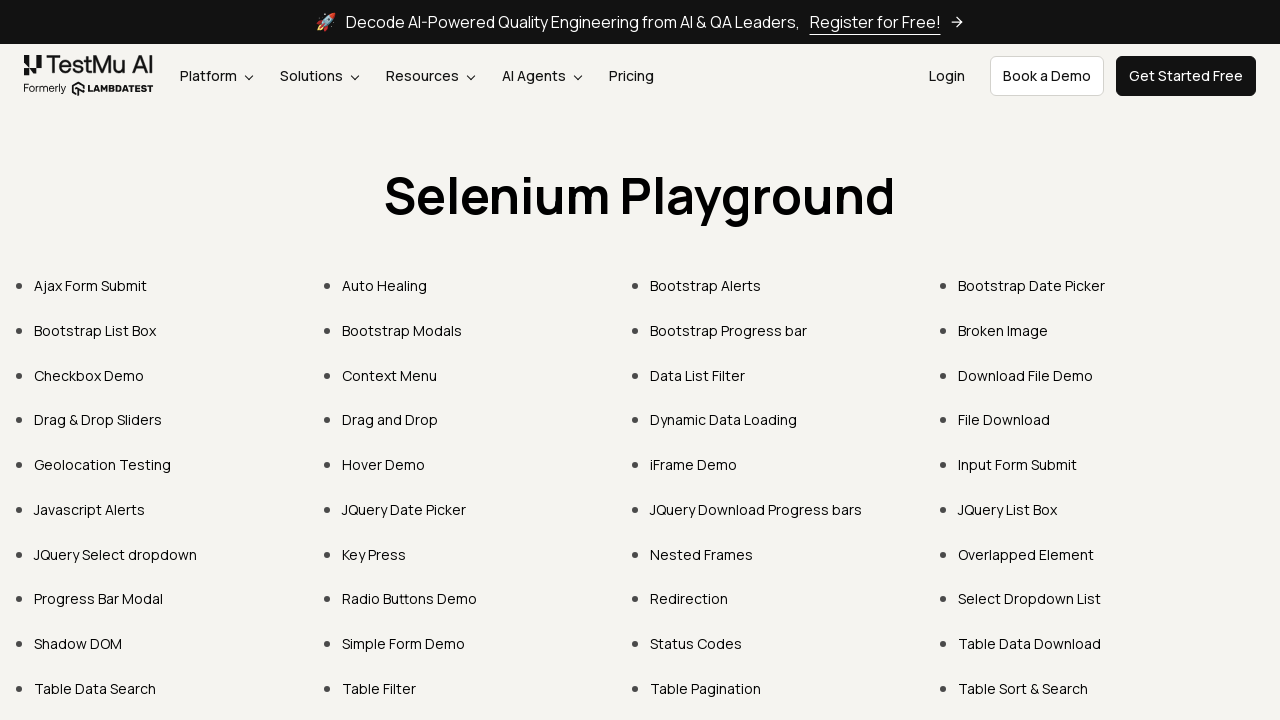

Located Drag & Drop Sliders link
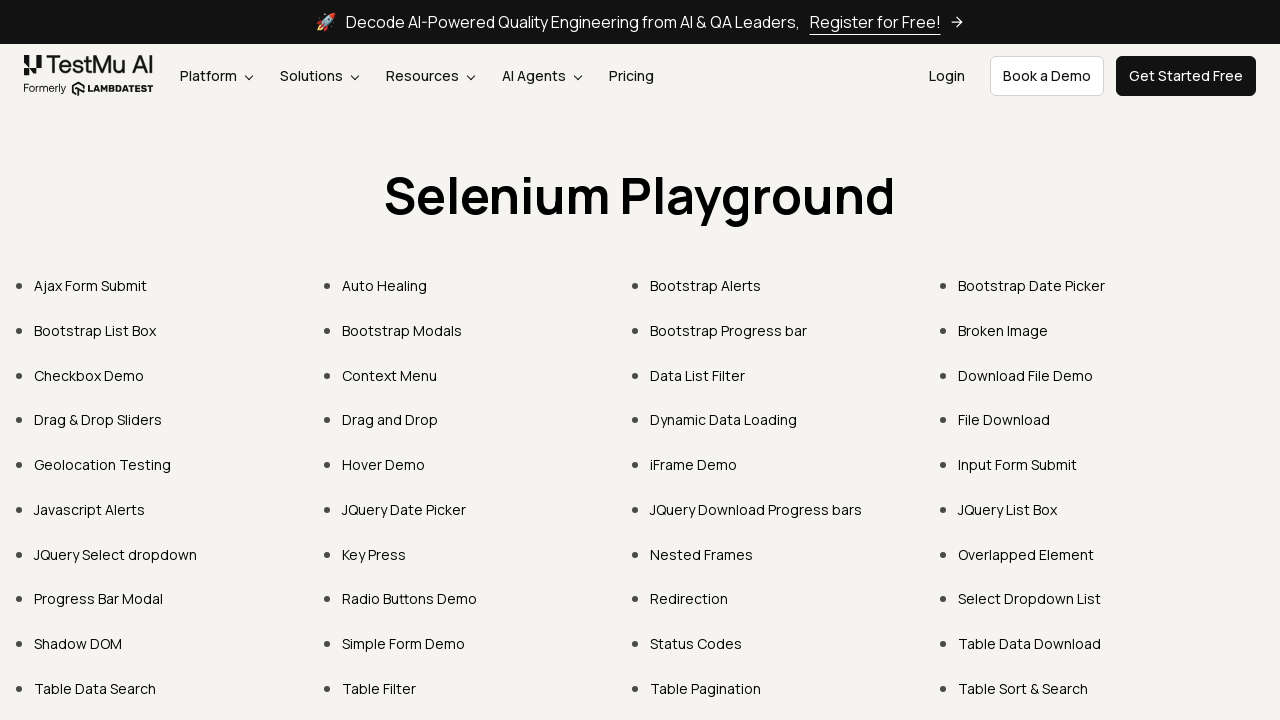

Scrolled Drag & Drop Sliders link into view
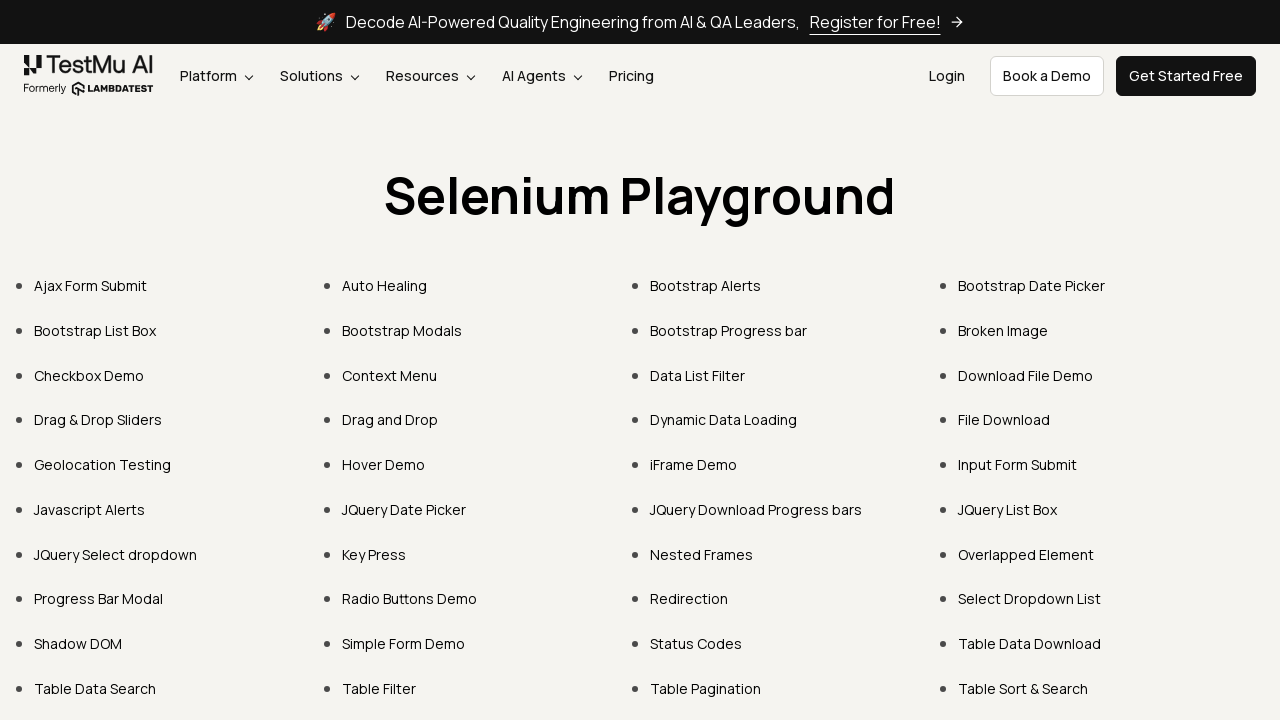

Clicked on Drag & Drop Sliders link at (98, 420) on internal:role=link[name="Drag & Drop Sliders"i]
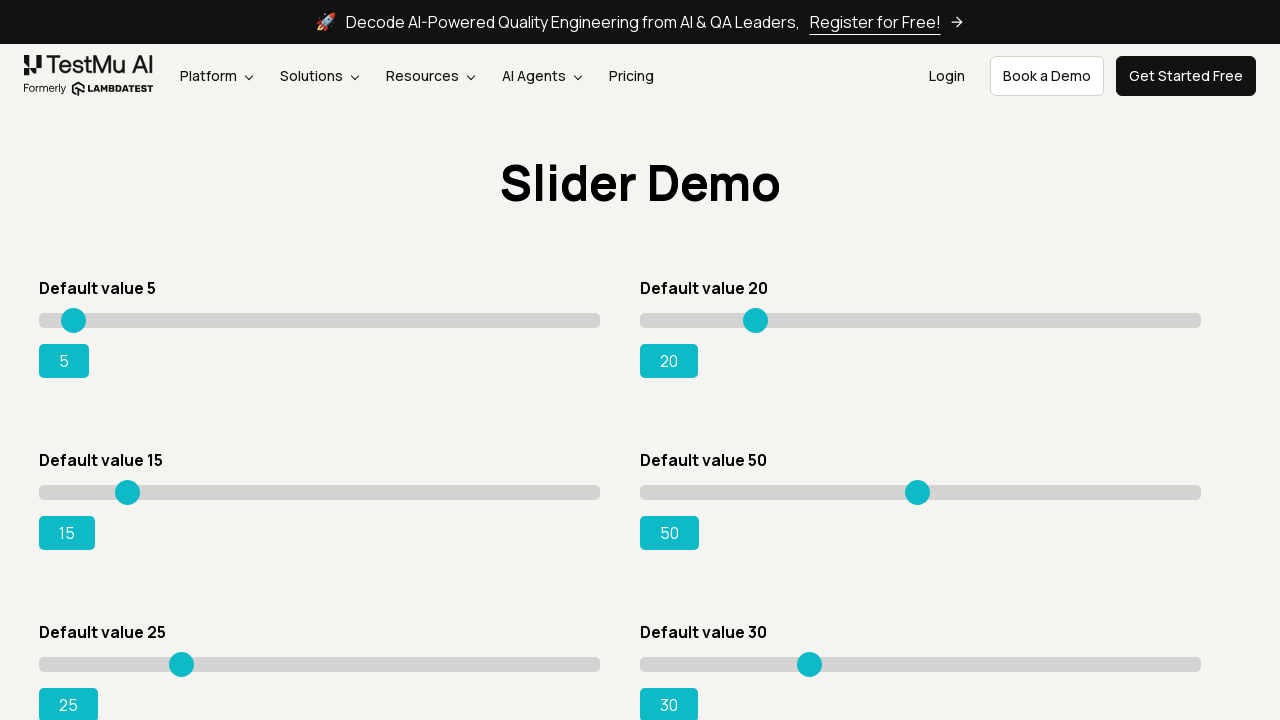

Drag & Drop Sliders page loaded and slider element found
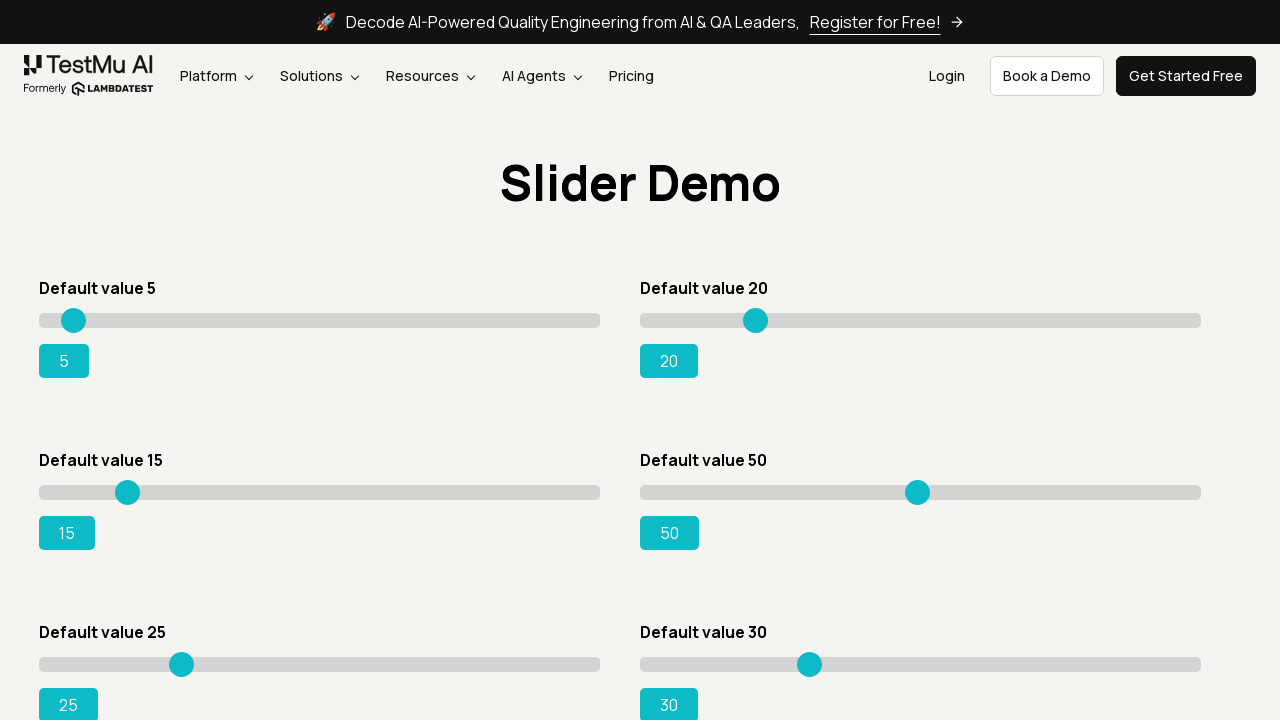

Set slider value to 95 on #slider3 >> internal:role=slider
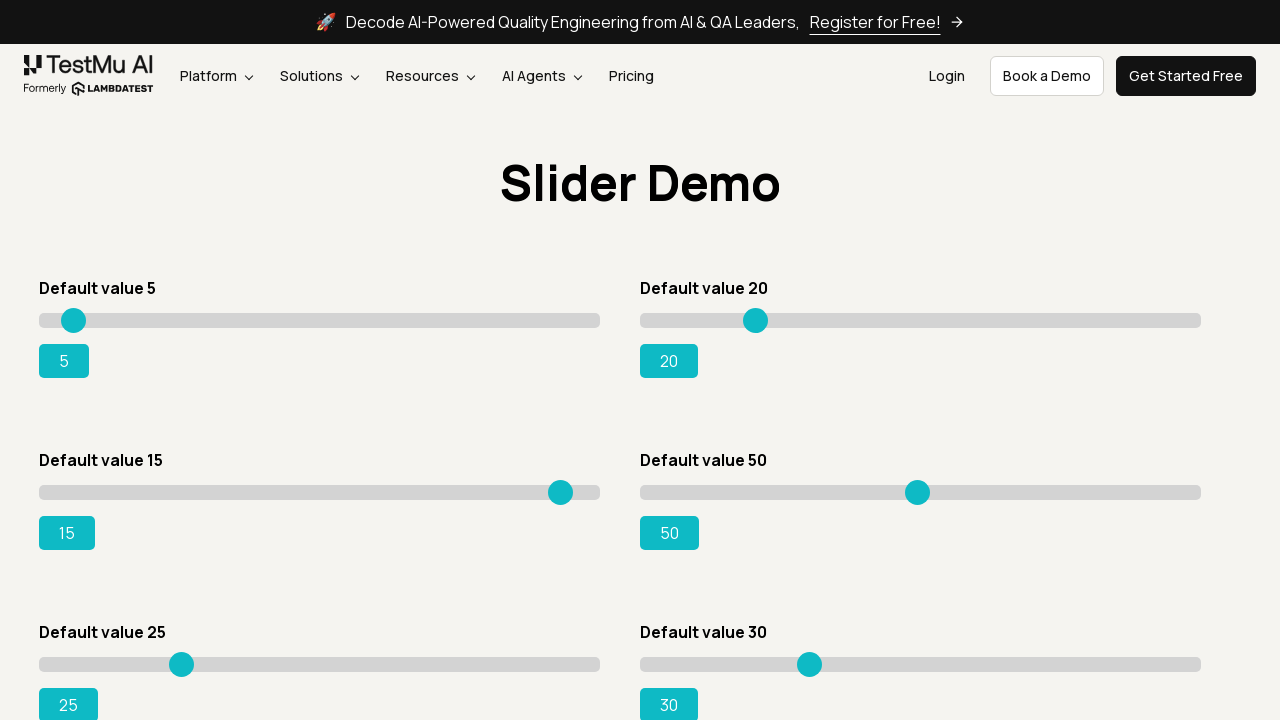

Slider value updated and success message appeared
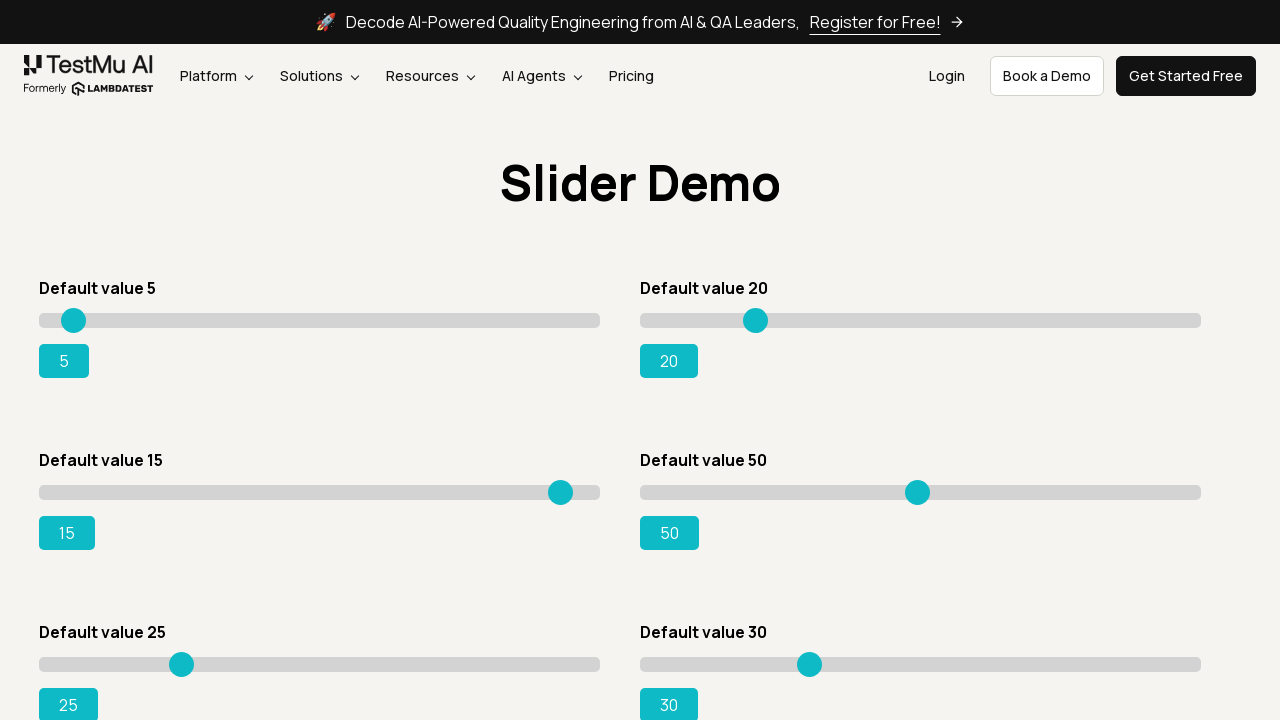

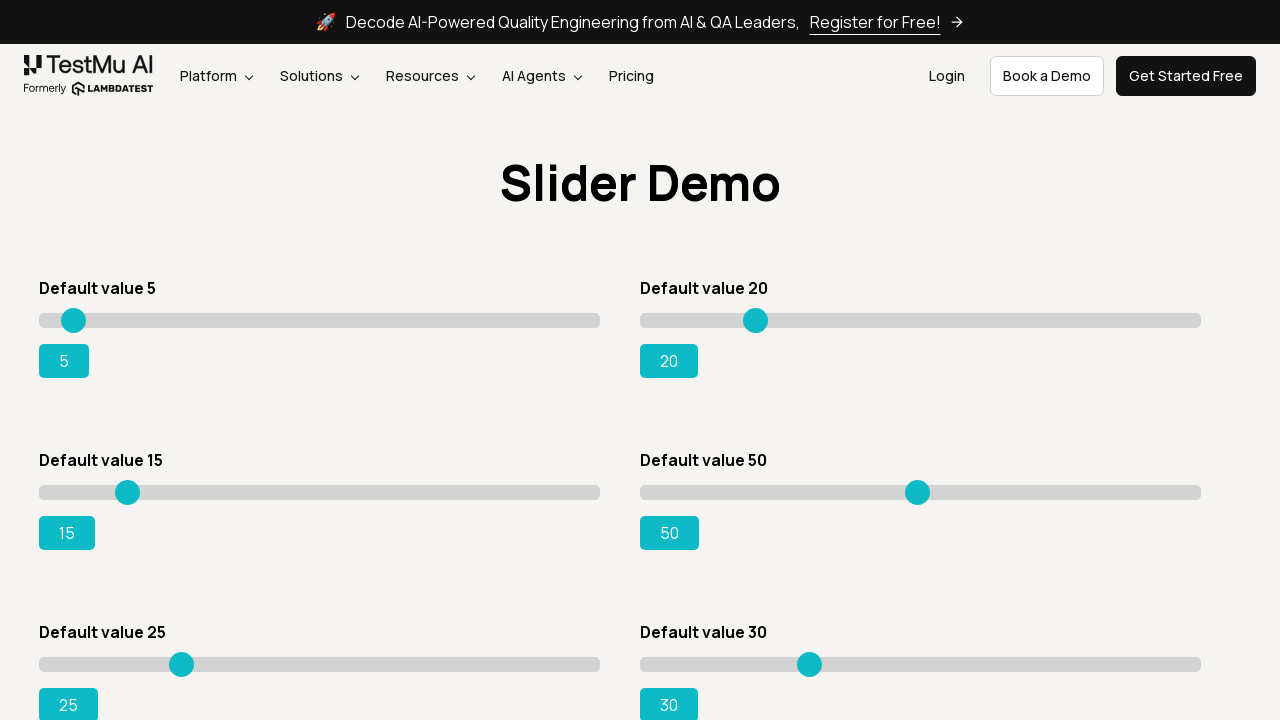